Tests dynamic controls by clicking Remove button, verifying "It's gone!" message appears, then clicking Add button and verifying "It's back!" message appears

Starting URL: https://the-internet.herokuapp.com/dynamic_controls

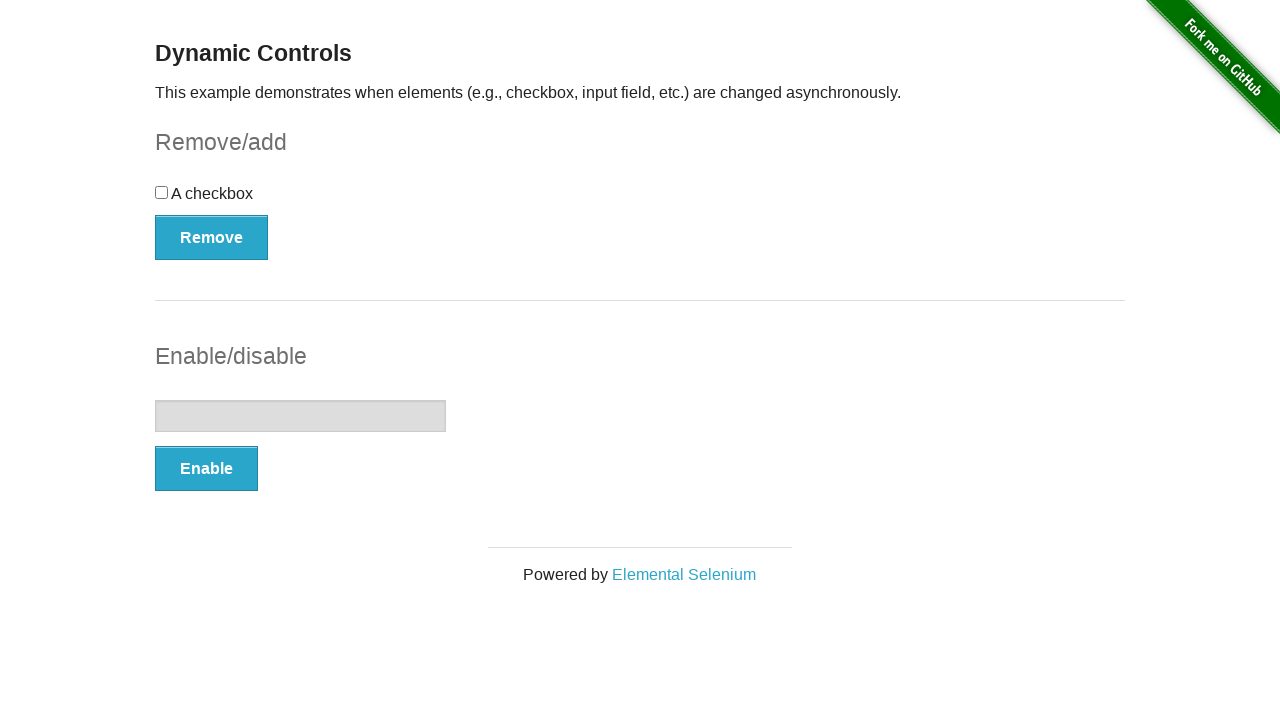

Clicked Remove button at (212, 237) on xpath=//*[text()='Remove']
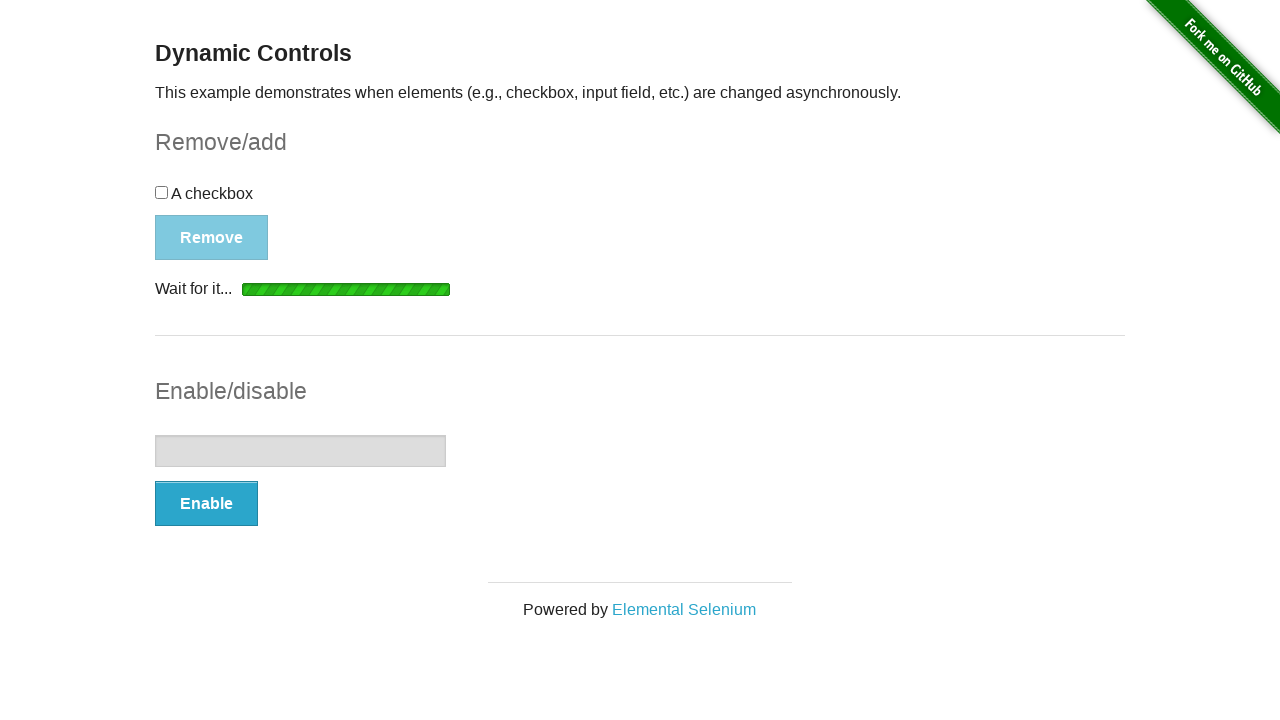

Waited for "It's gone!" message to be visible
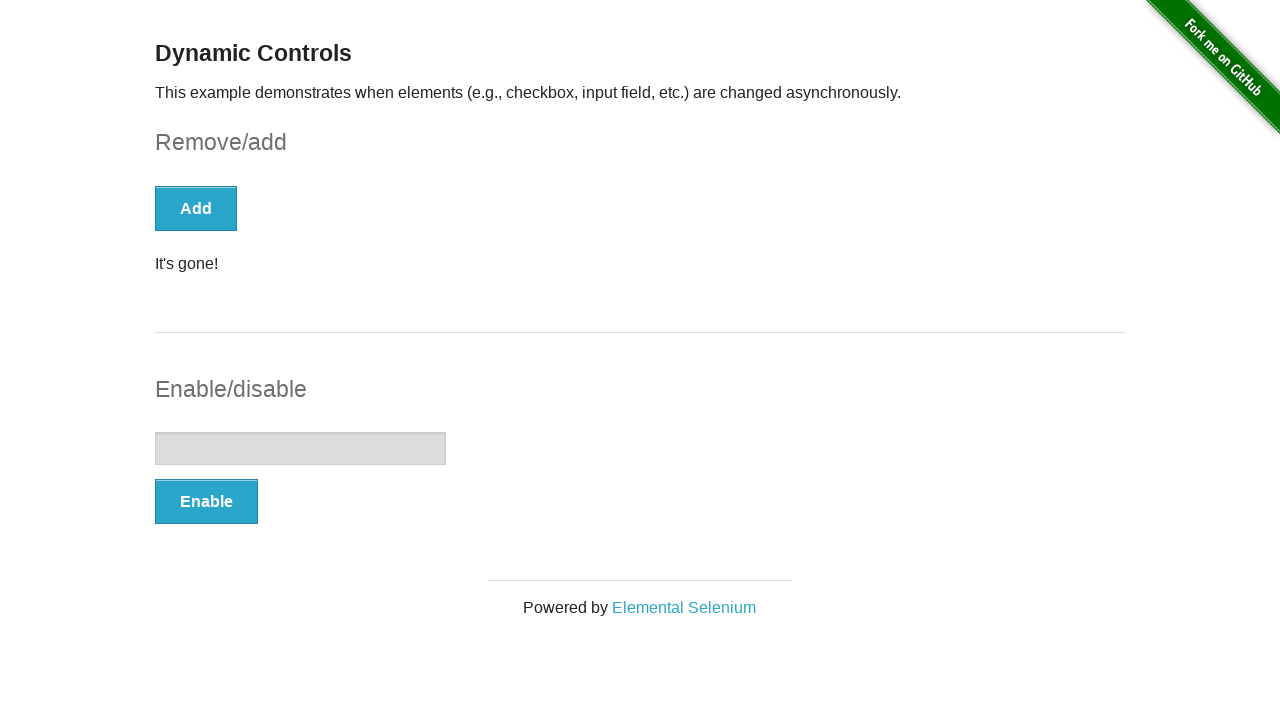

Verified "It's gone!" message is visible
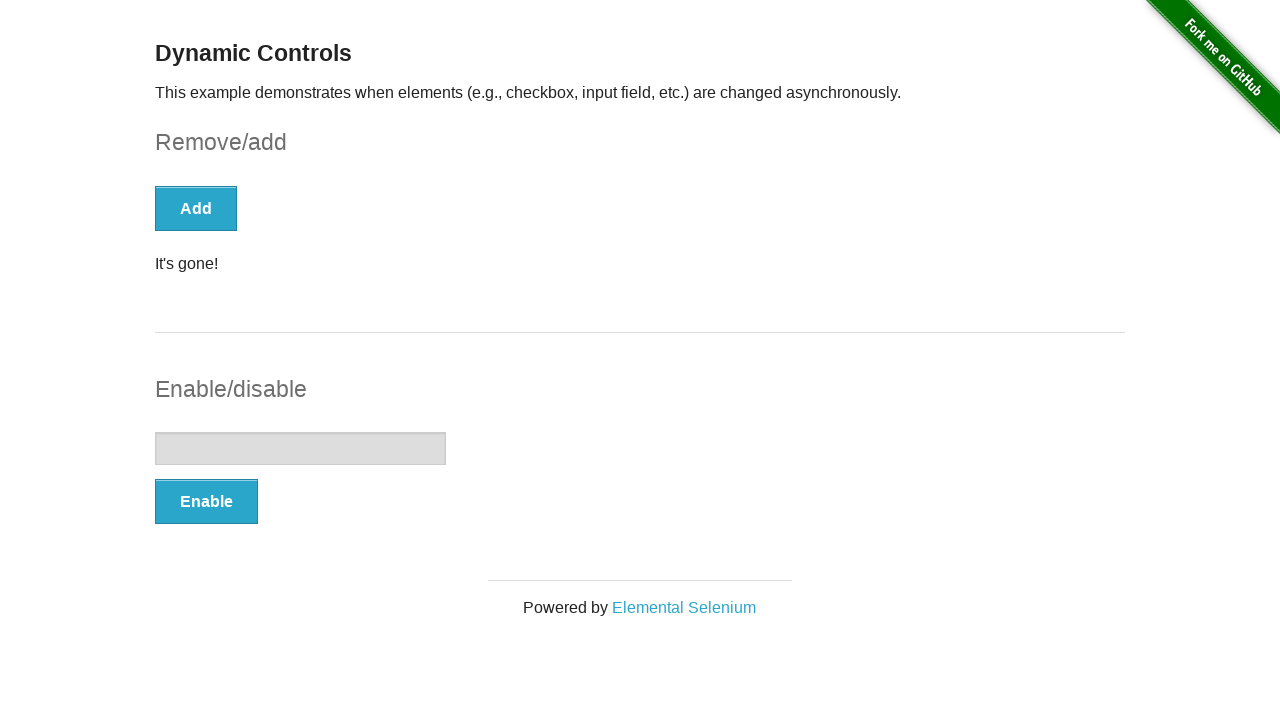

Clicked Add button at (196, 208) on xpath=//*[text()='Add']
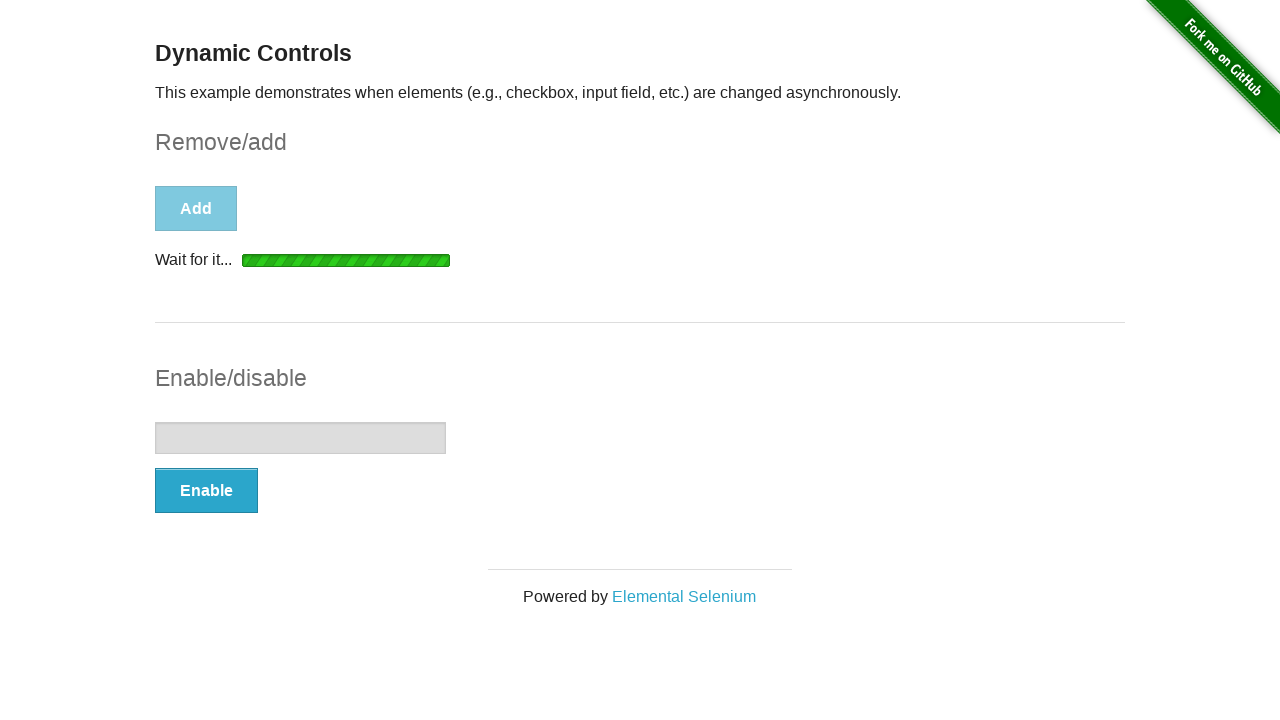

Waited for "It's back!" message to be visible
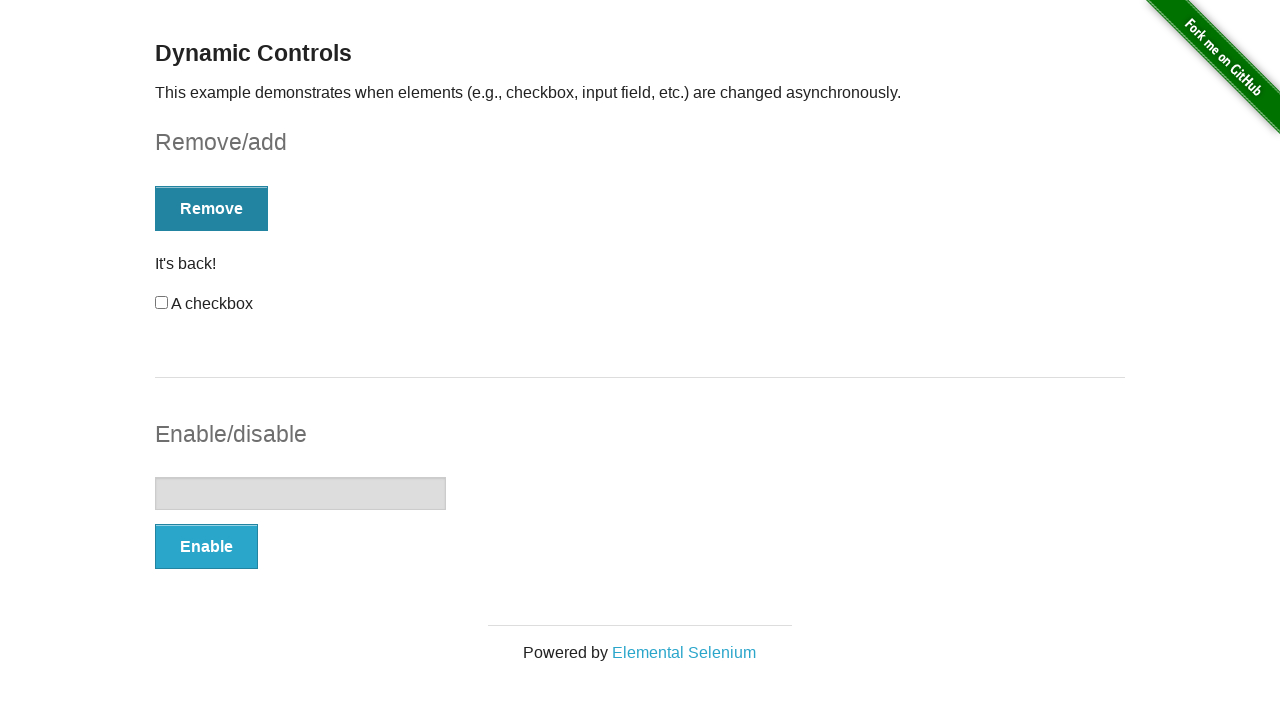

Verified "It's back!" message is visible
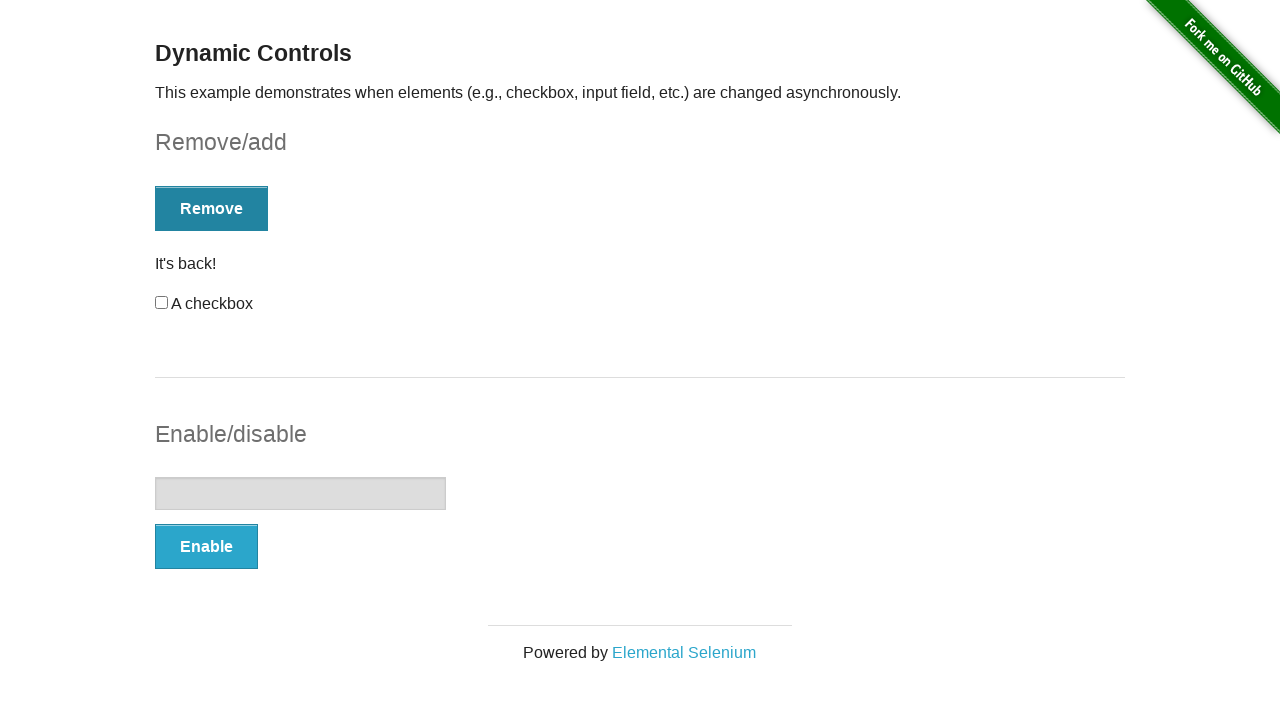

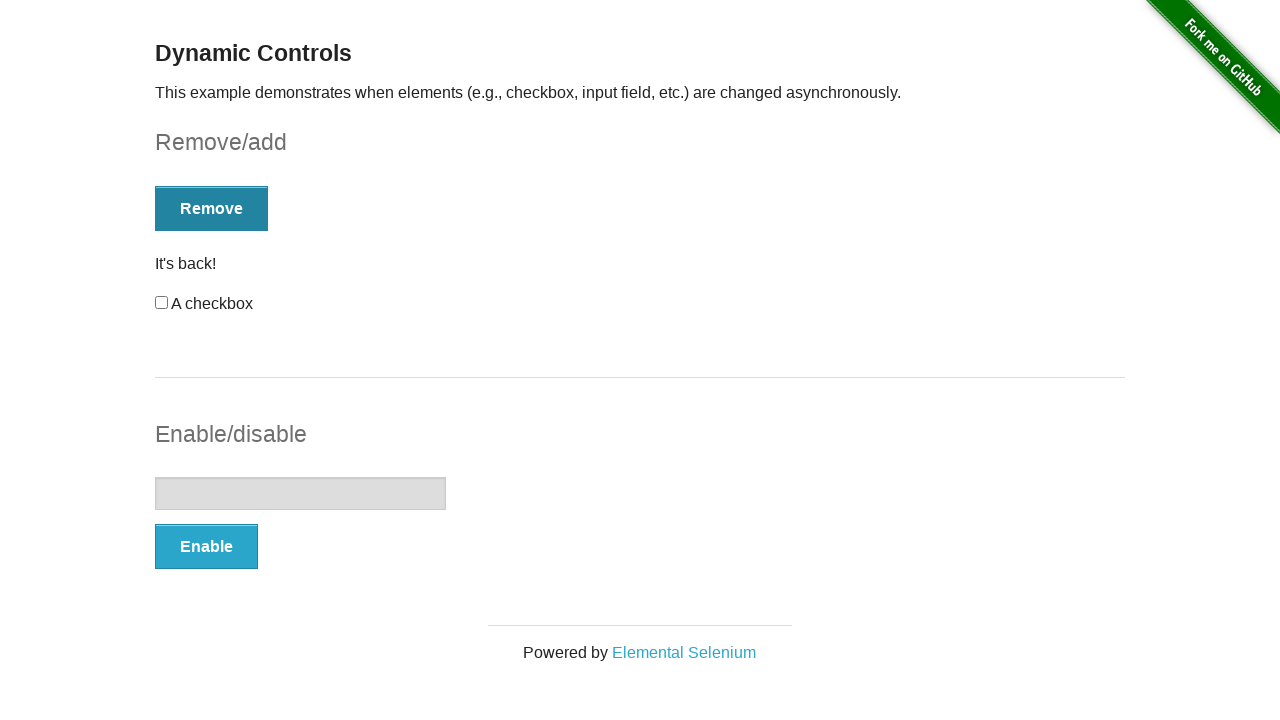